Navigates through all pages of a data table to identify and count unique positions

Starting URL: https://editor.datatables.net/examples/extensions/excel

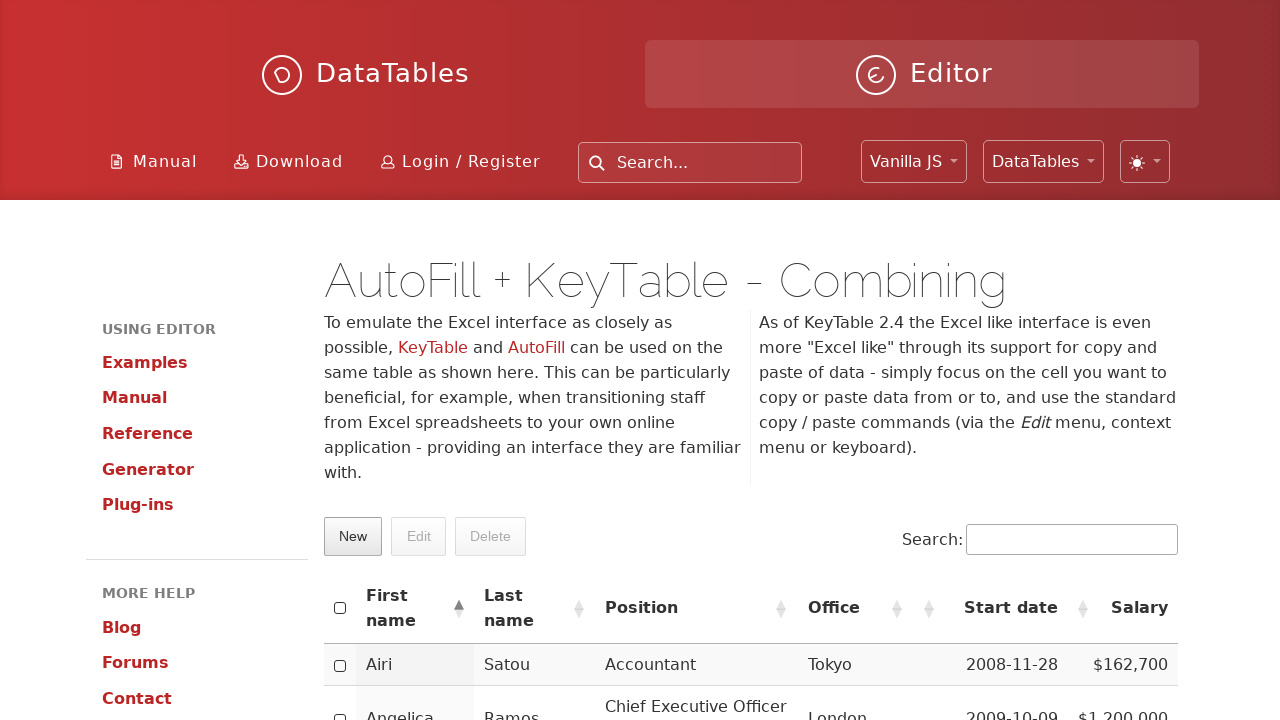

Reloaded page to reset table state
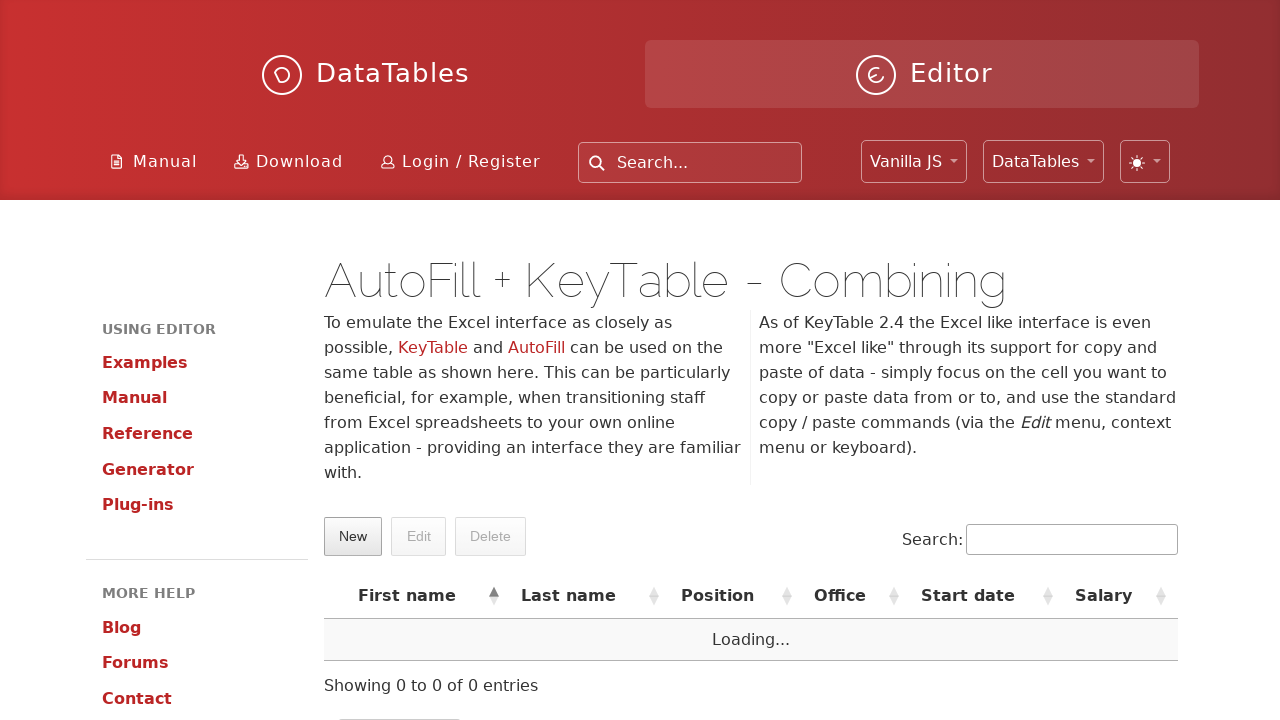

Waited for table with id 'example' to be visible
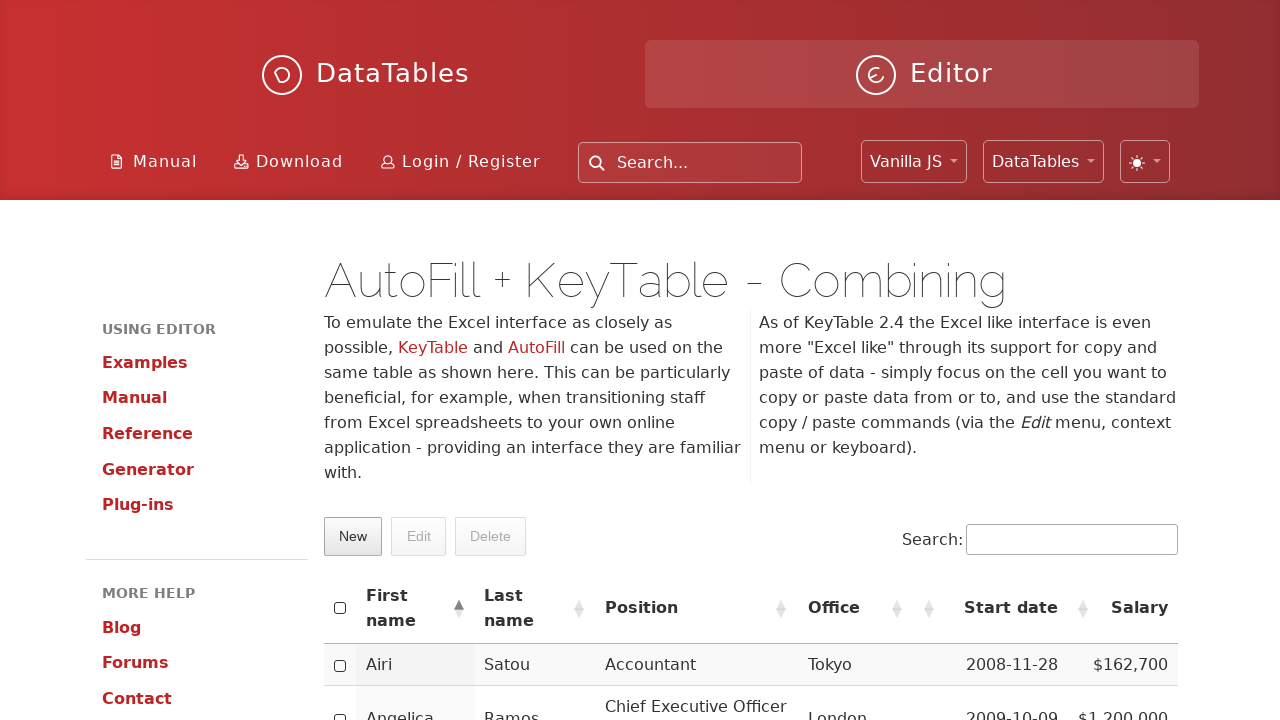

Scrolled table into view
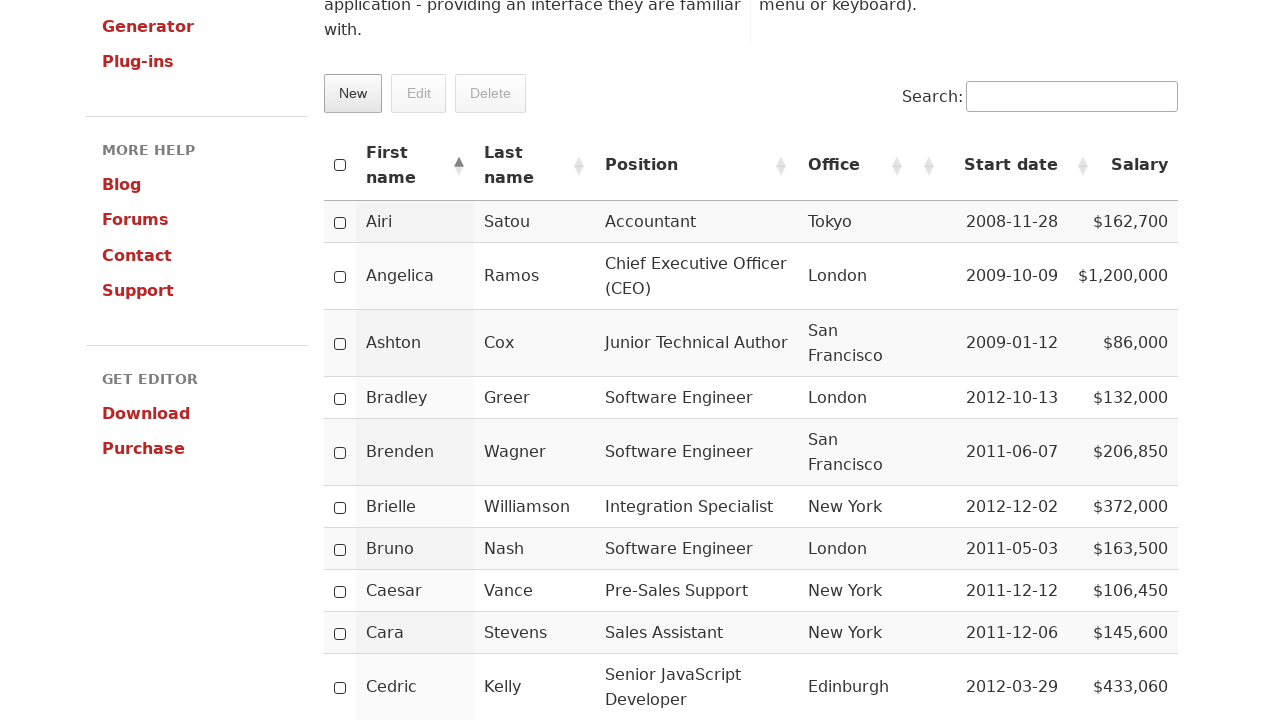

Identified 0 total pages in table
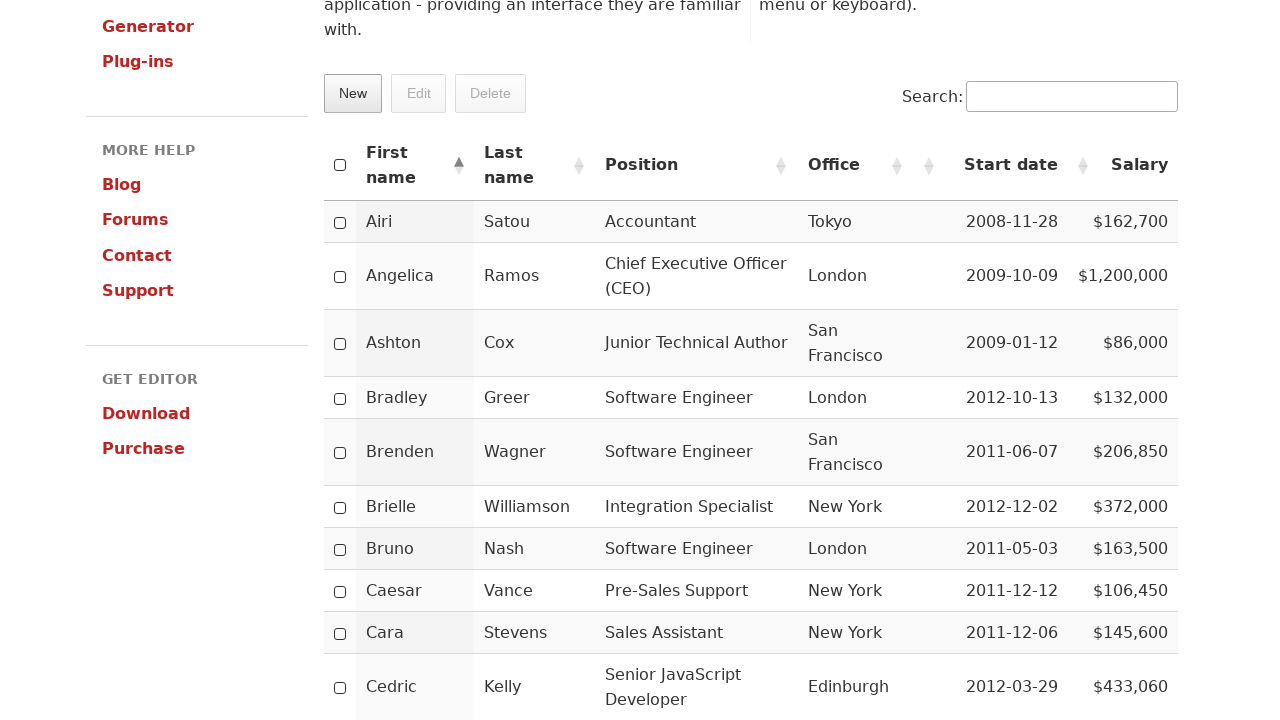

Extracted position data from page 1
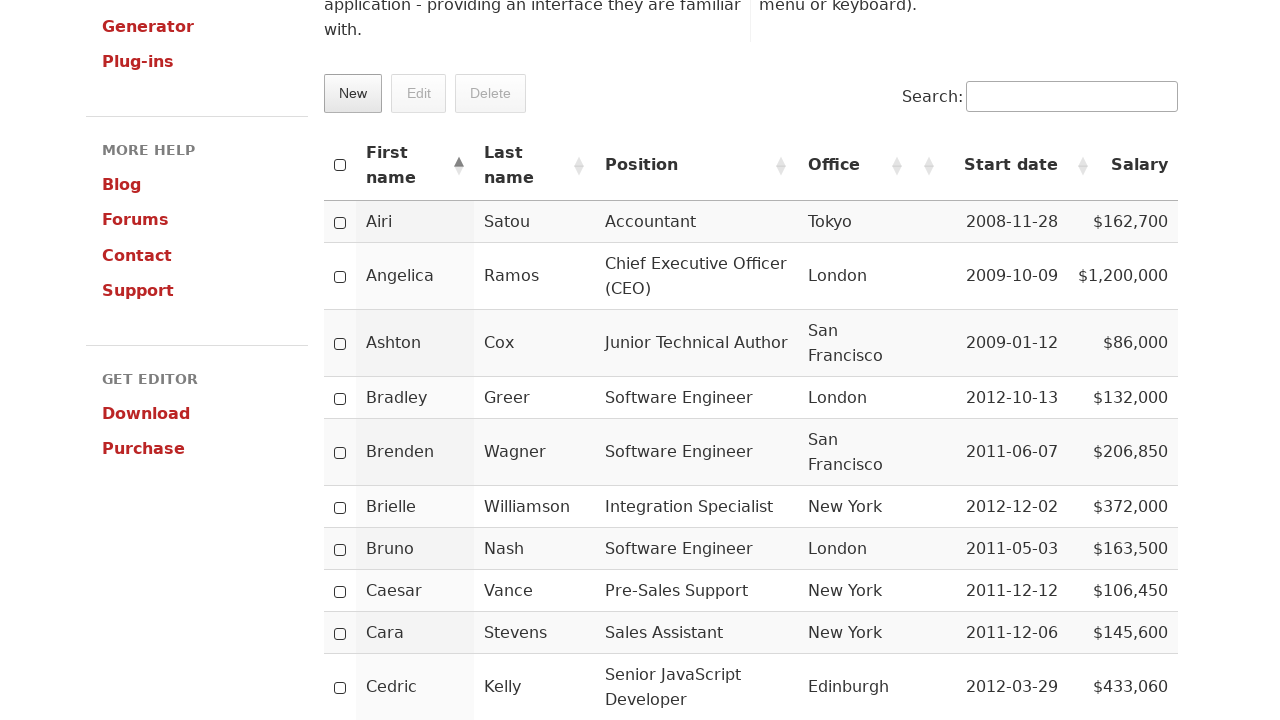

Verified 8 unique positions were found across all pages
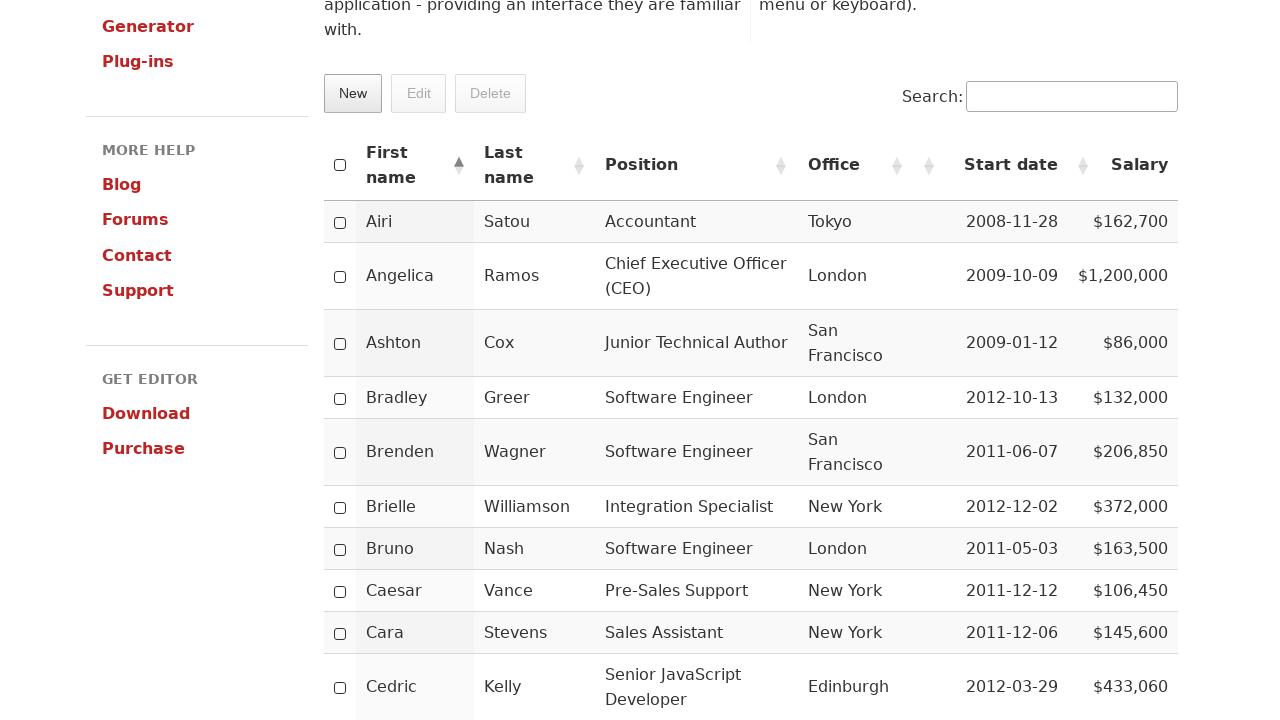

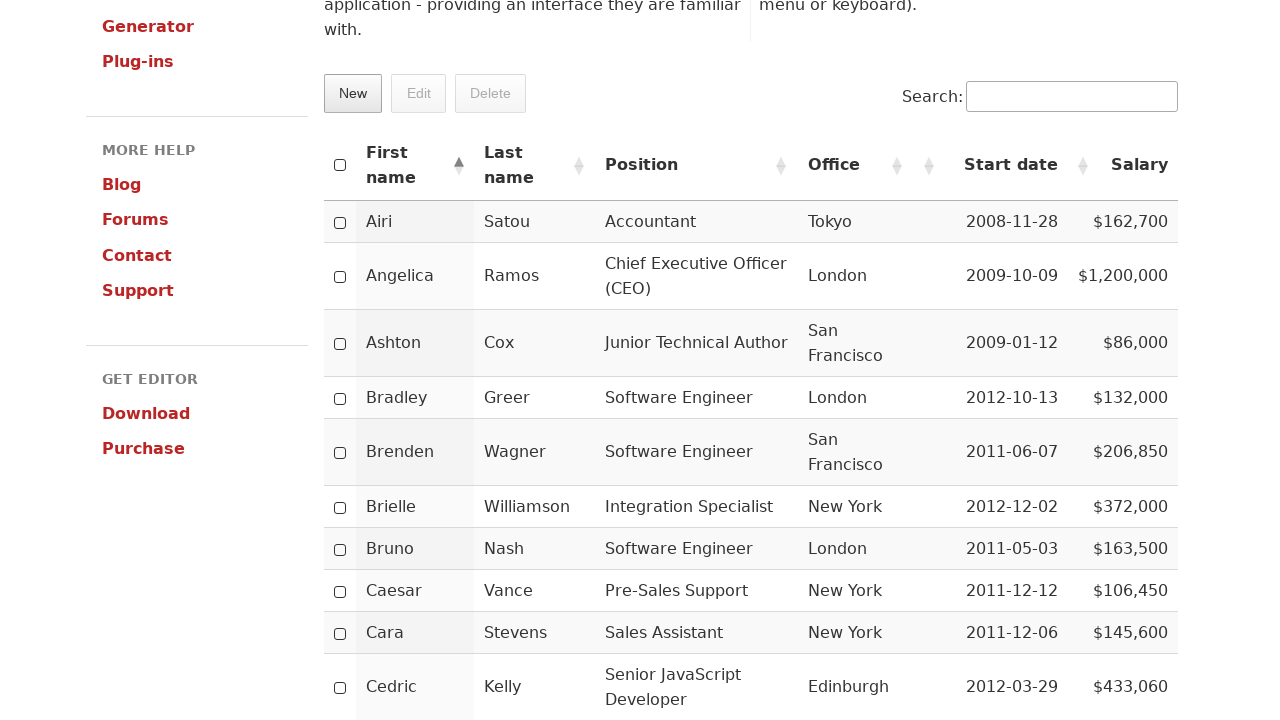